Solves a simple math problem by reading two numbers, calculating their sum, and selecting the result from a dropdown menu

Starting URL: http://suninjuly.github.io/selects2.html

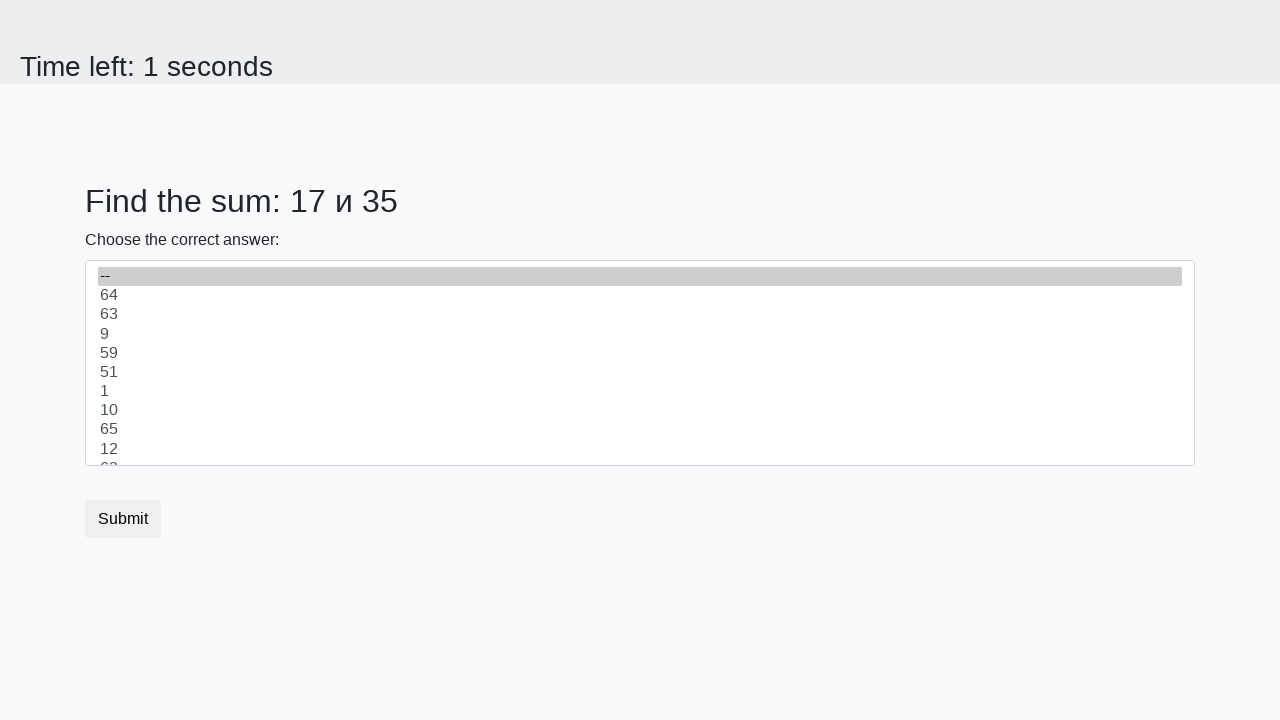

Read first number from #num1 element
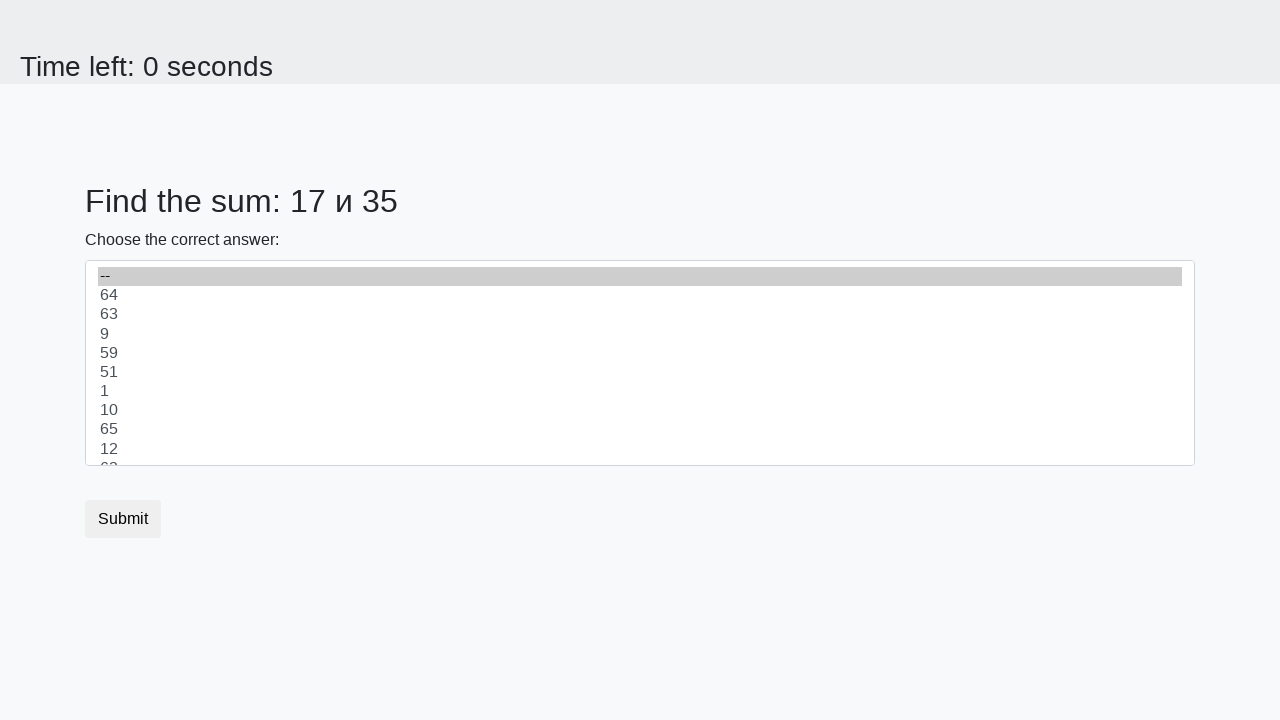

Read second number from #num2 element
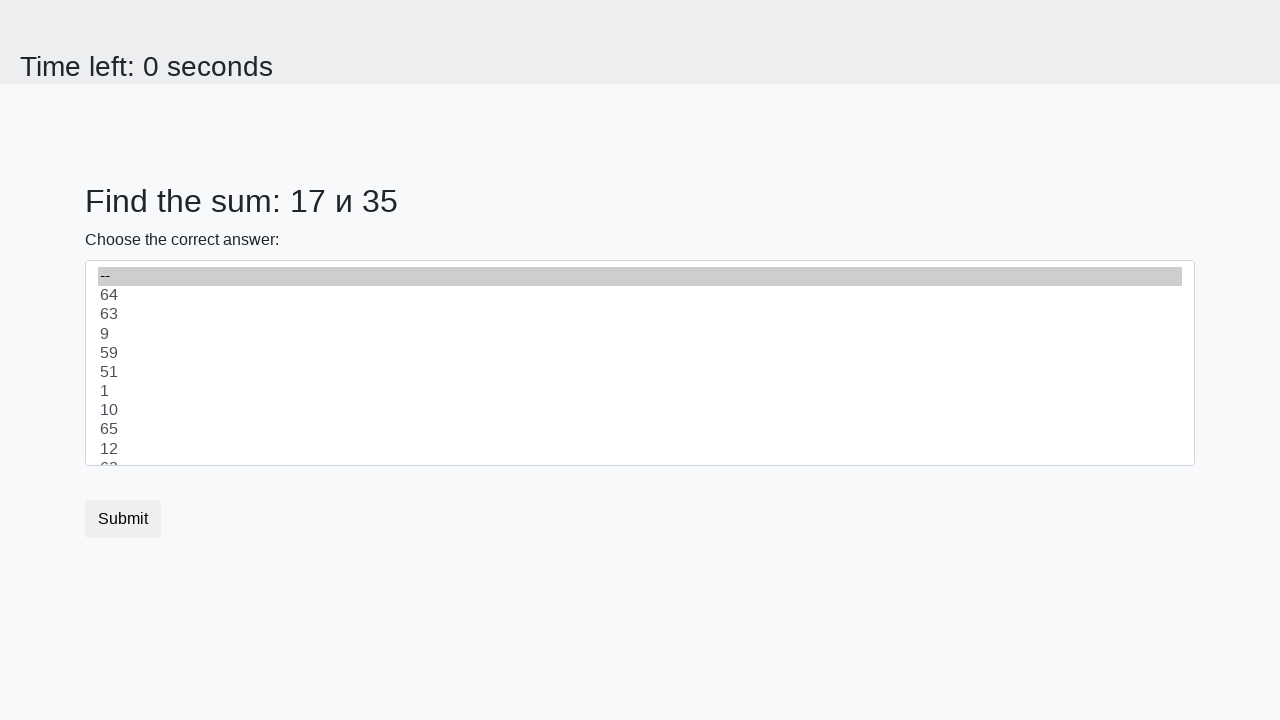

Calculated sum: 17 + 35 = 52
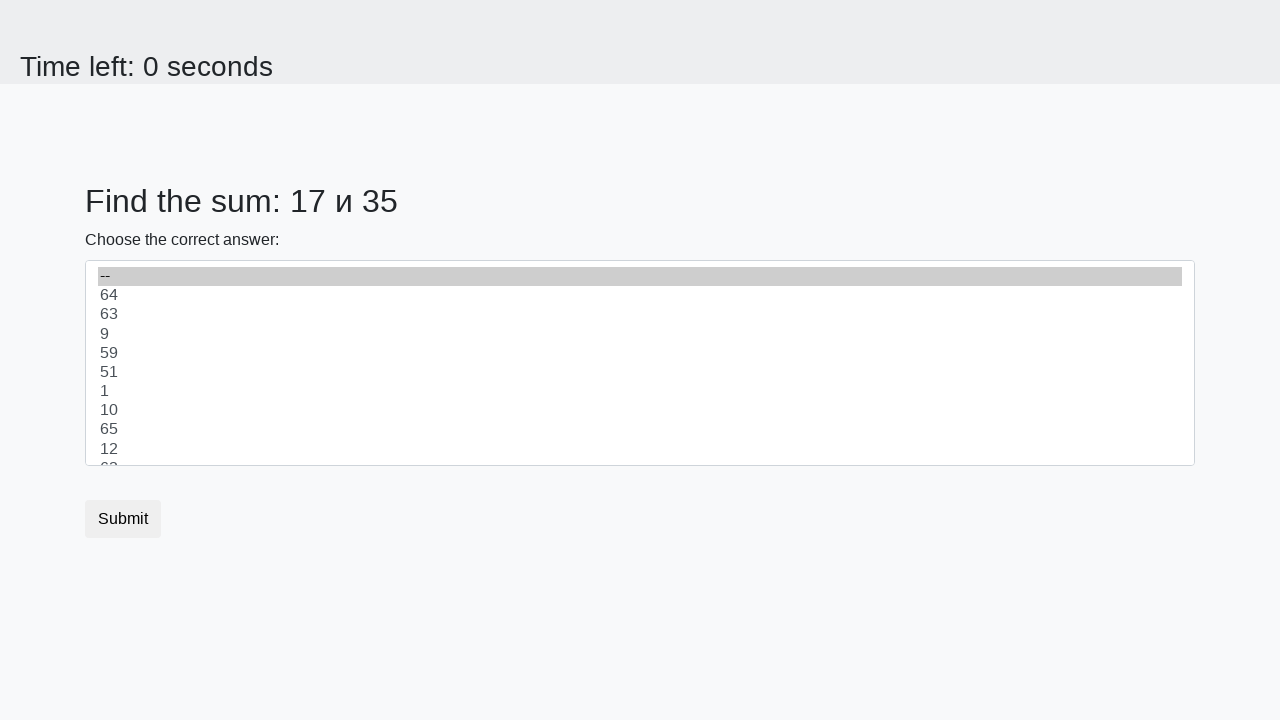

Selected result '52' from dropdown menu on select
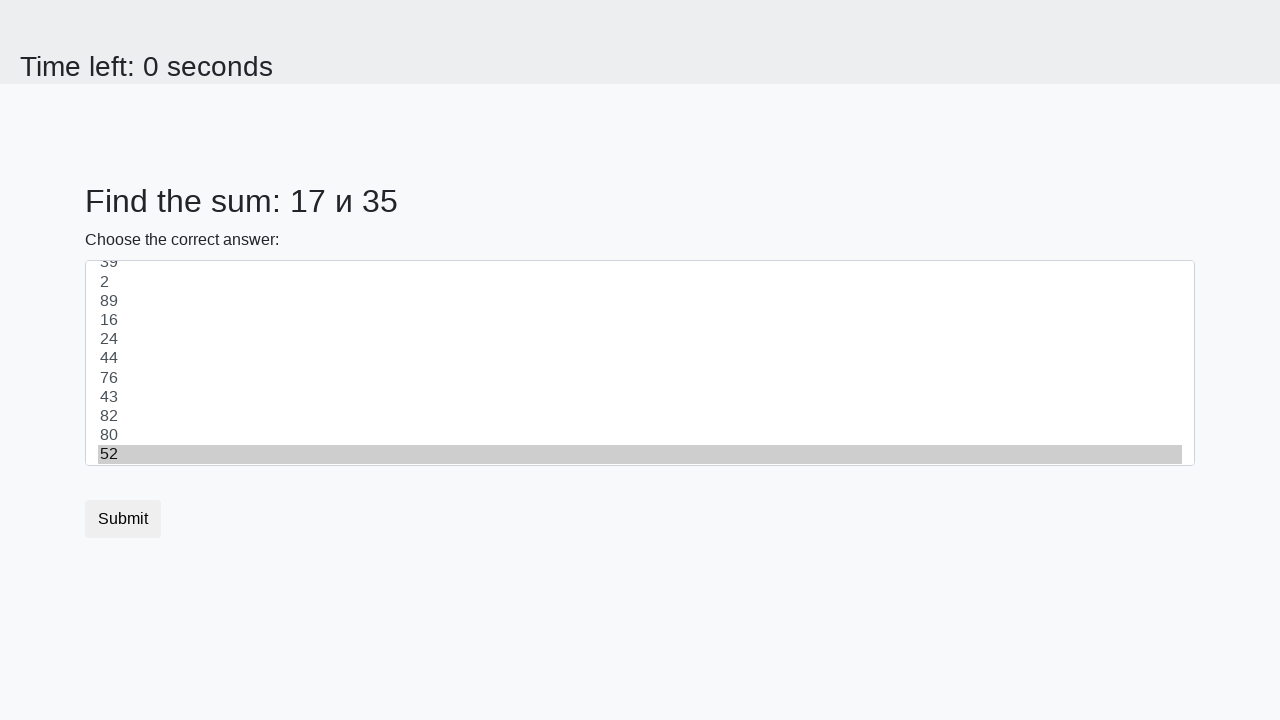

Clicked submit button to complete the form at (123, 519) on button.btn
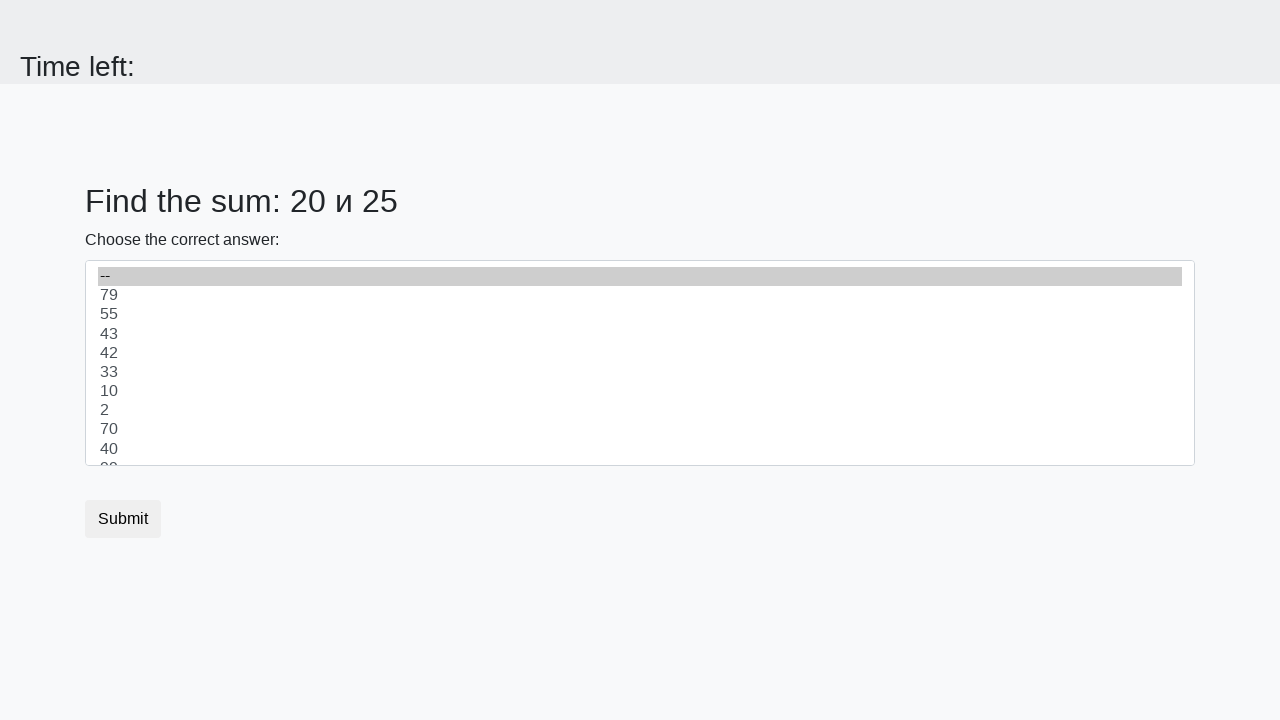

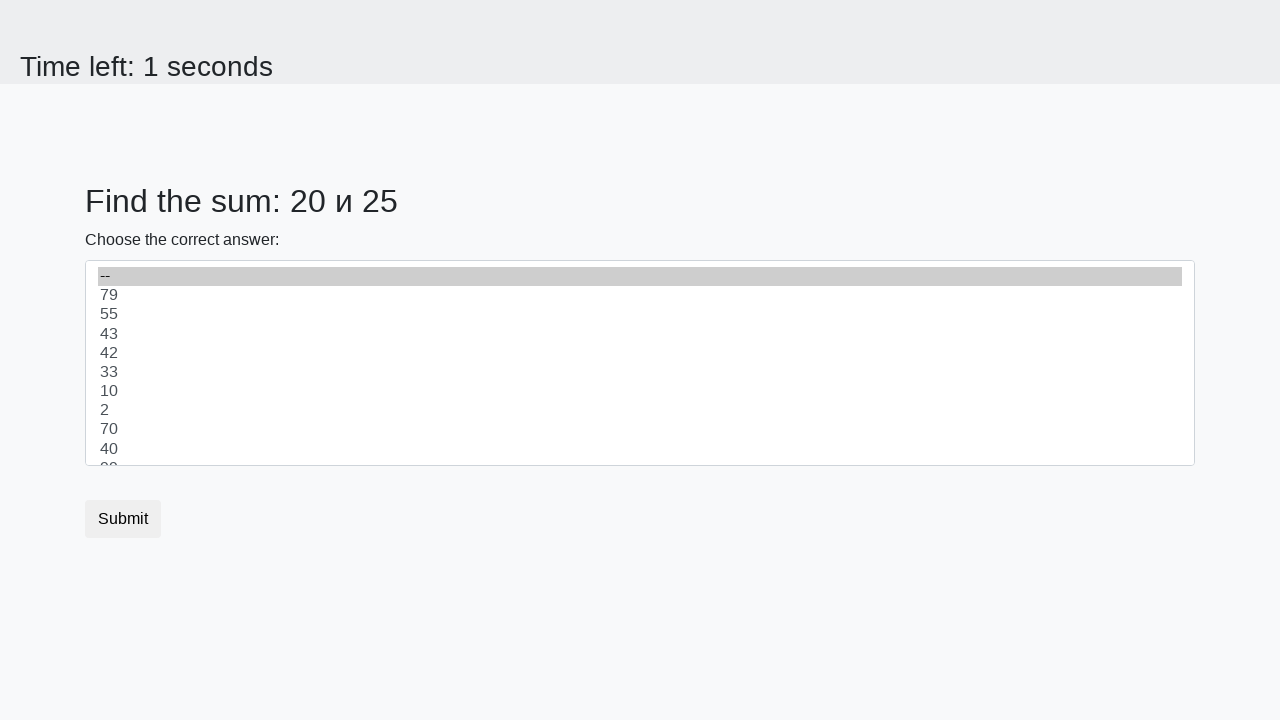